Tests handling of popup windows by iterating through all browser windows, identifying the main window, closing any popup windows, and then closing the main window

Starting URL: http://www.dummysoftware.com/popupdummy_testpage.html

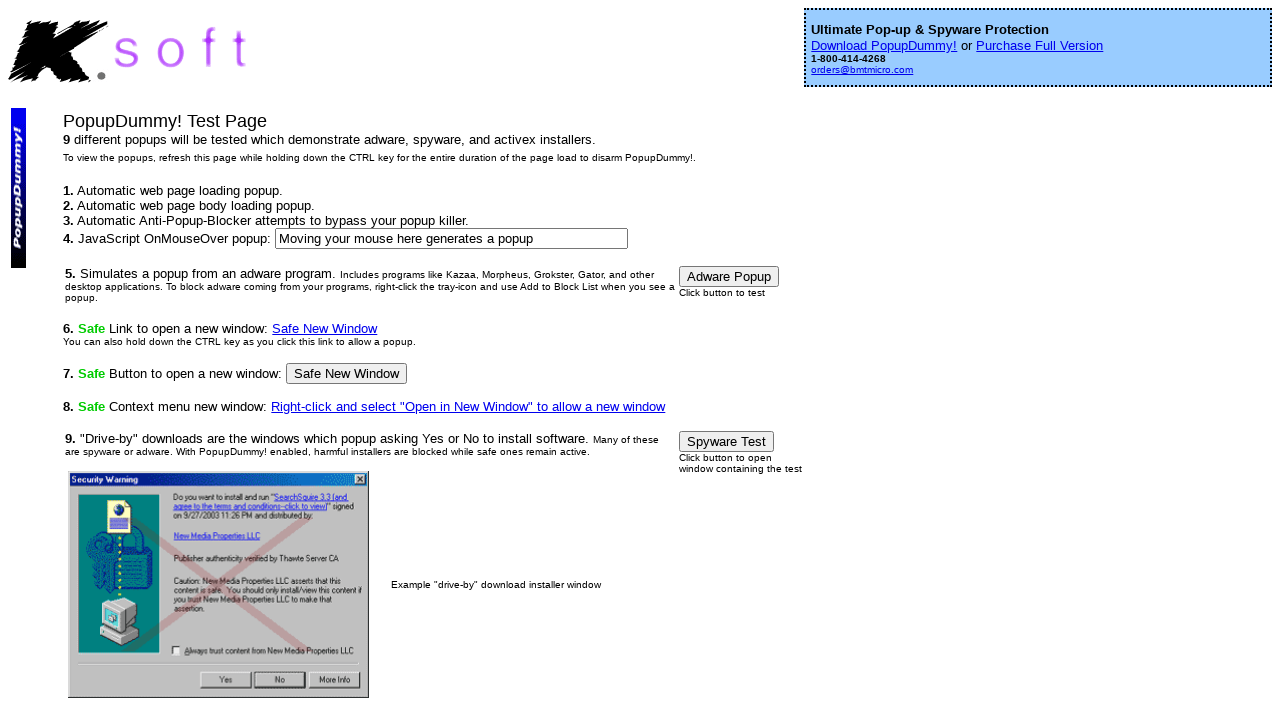

Retrieved all browser pages from context
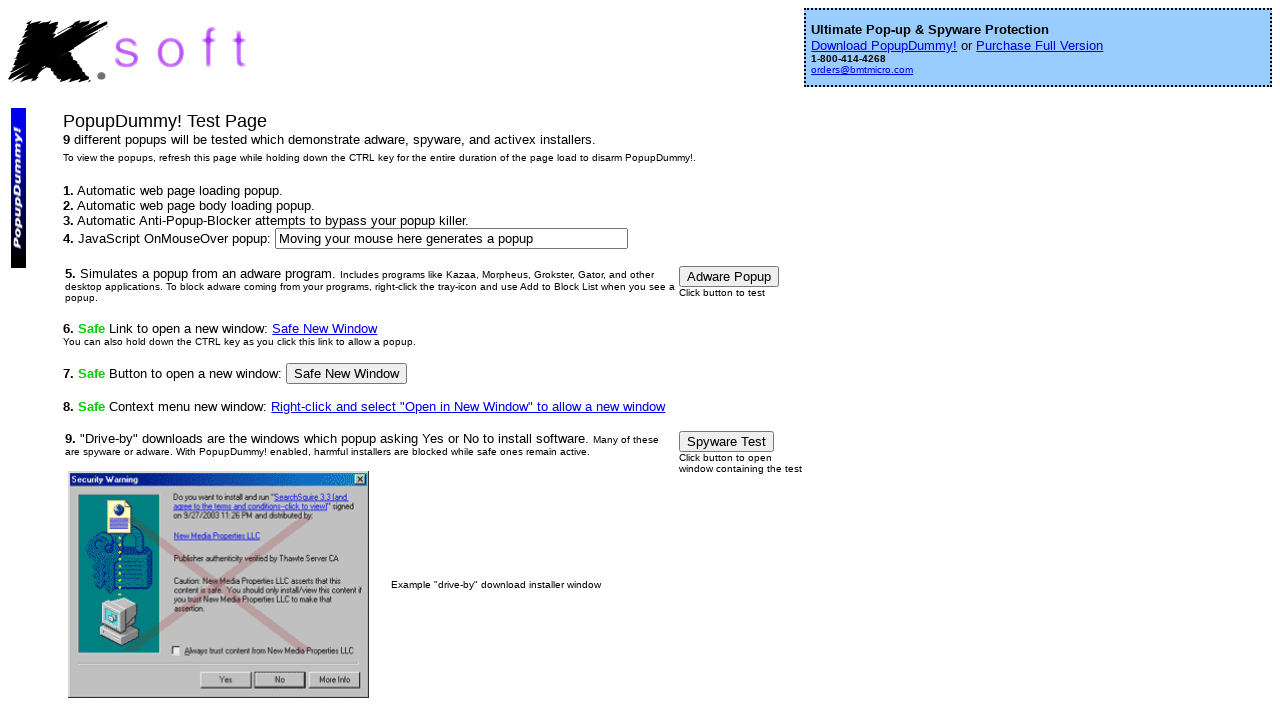

Initialized main_page reference
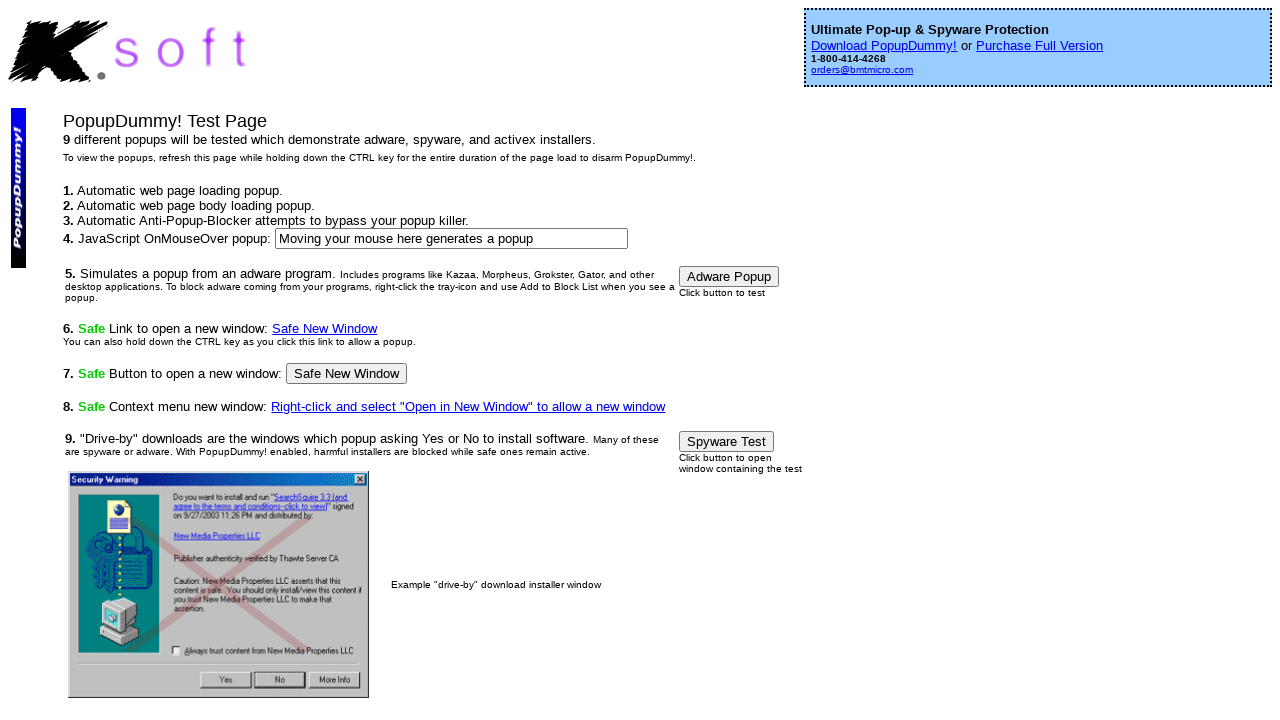

Retrieved URL from page: http://www.dummysoftware.com/popupdummy_testpage.html
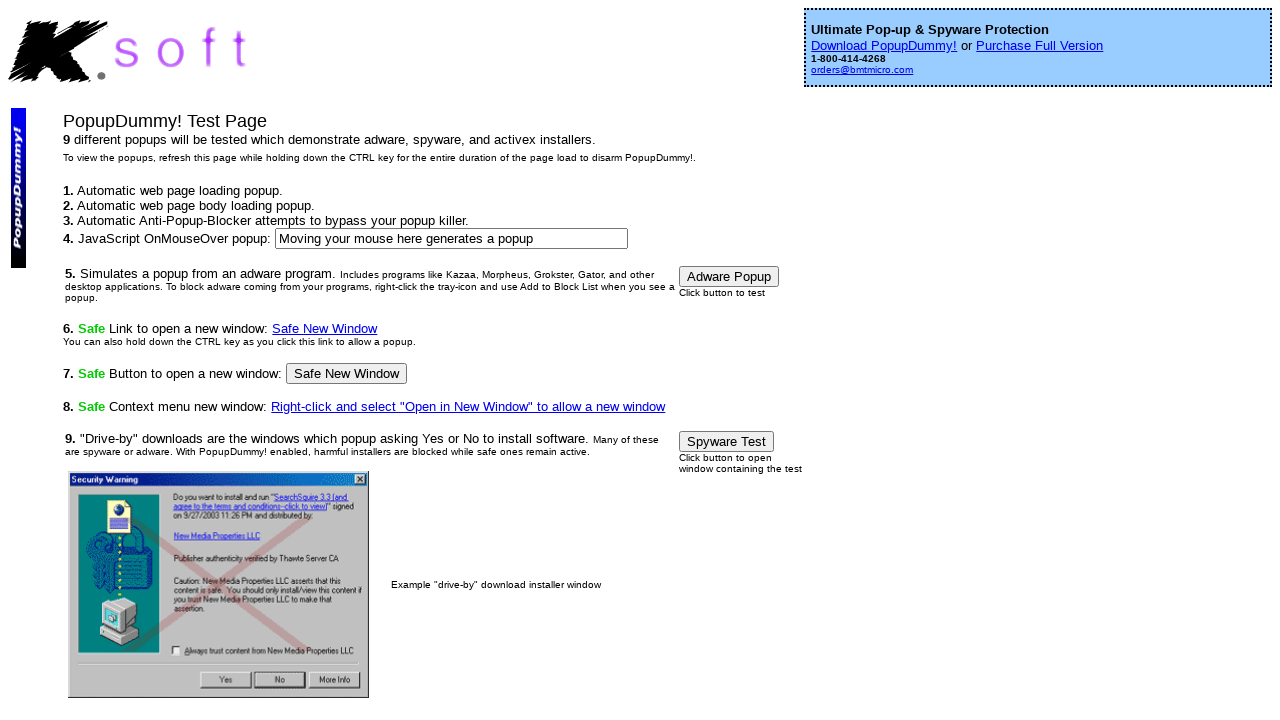

Identified main window at http://www.dummysoftware.com/popupdummy_testpage.html
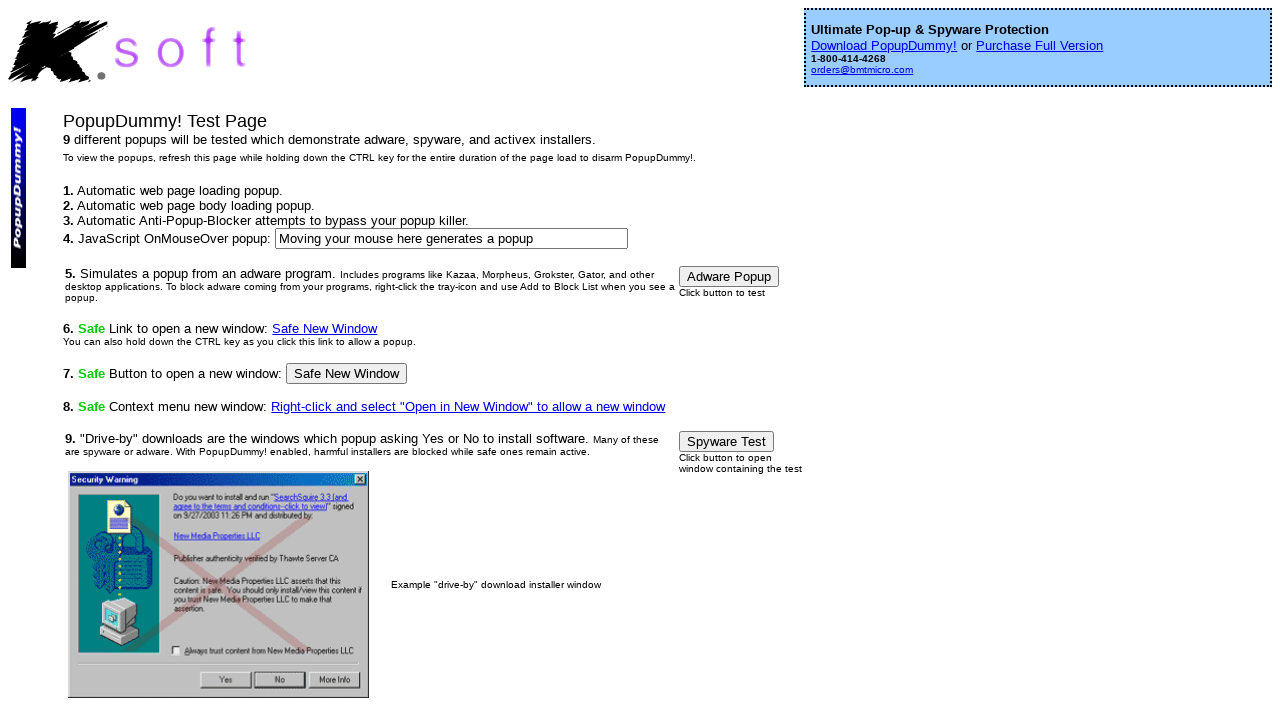

Retrieved URL from page: http://www.dummysoftware.com/screen1.html
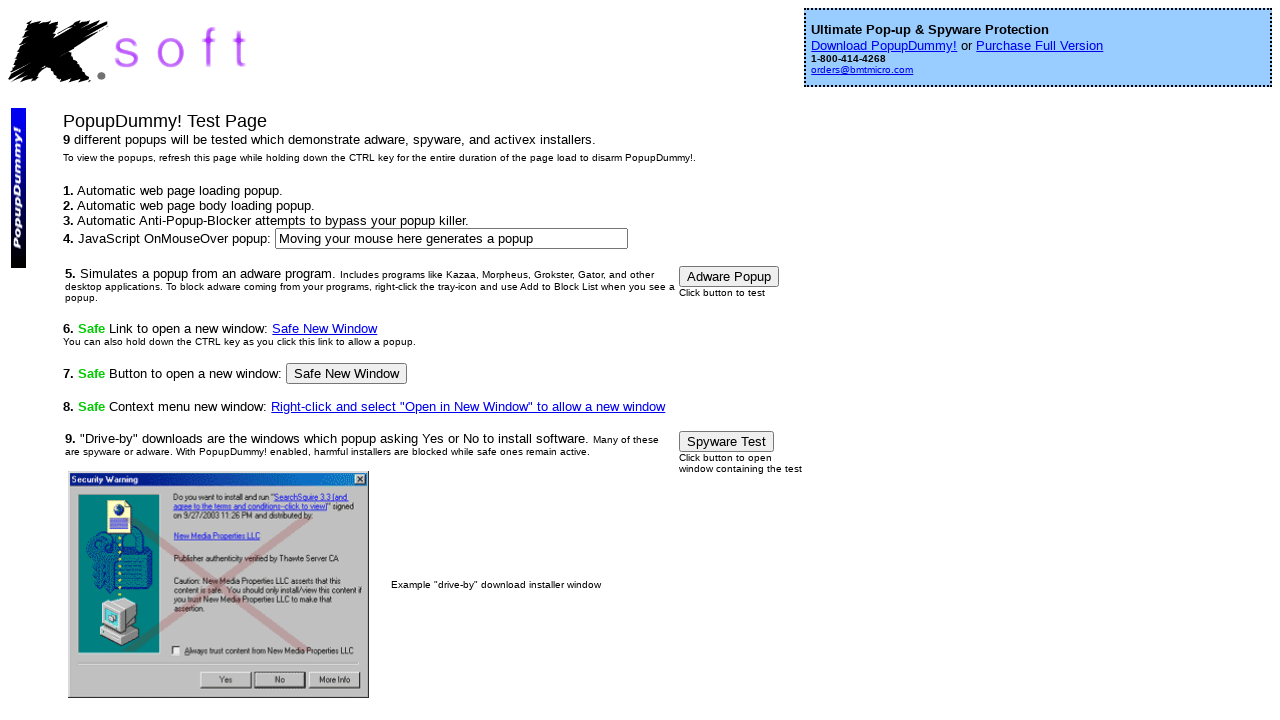

Closed popup window with URL: http://www.dummysoftware.com/screen1.html
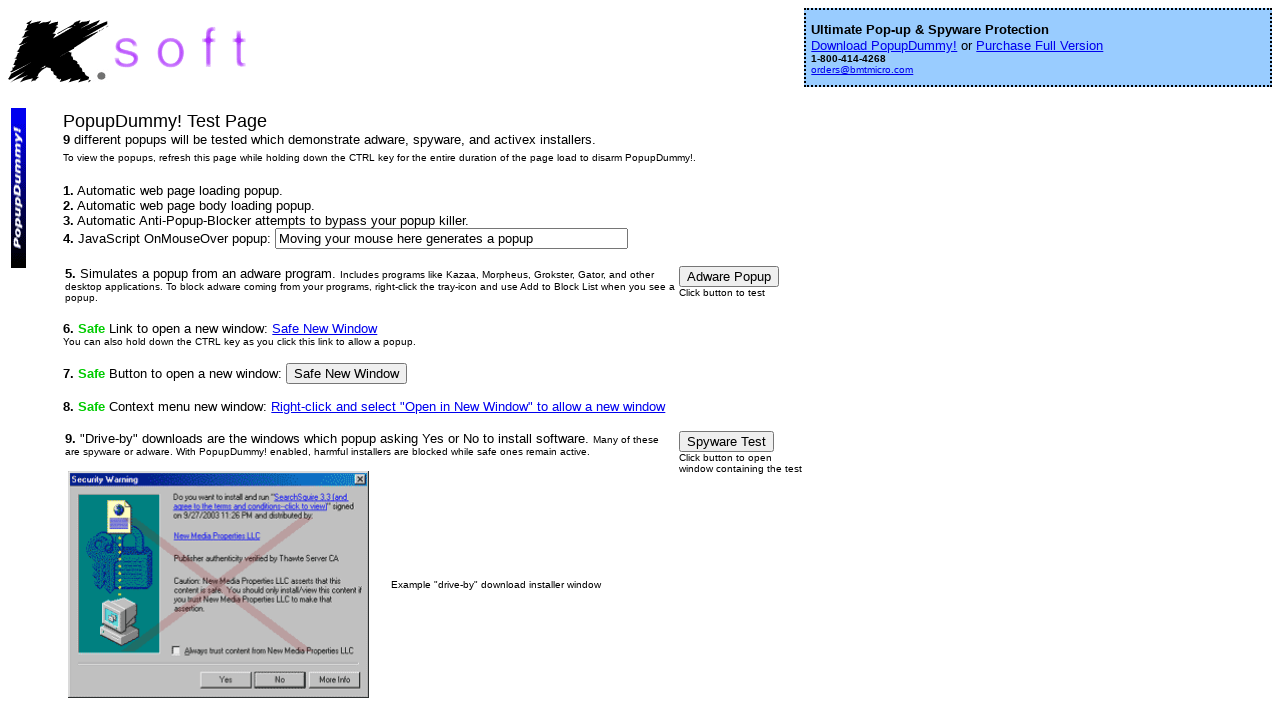

Retrieved URL from page: http://www.dummysoftware.com/screen3.html
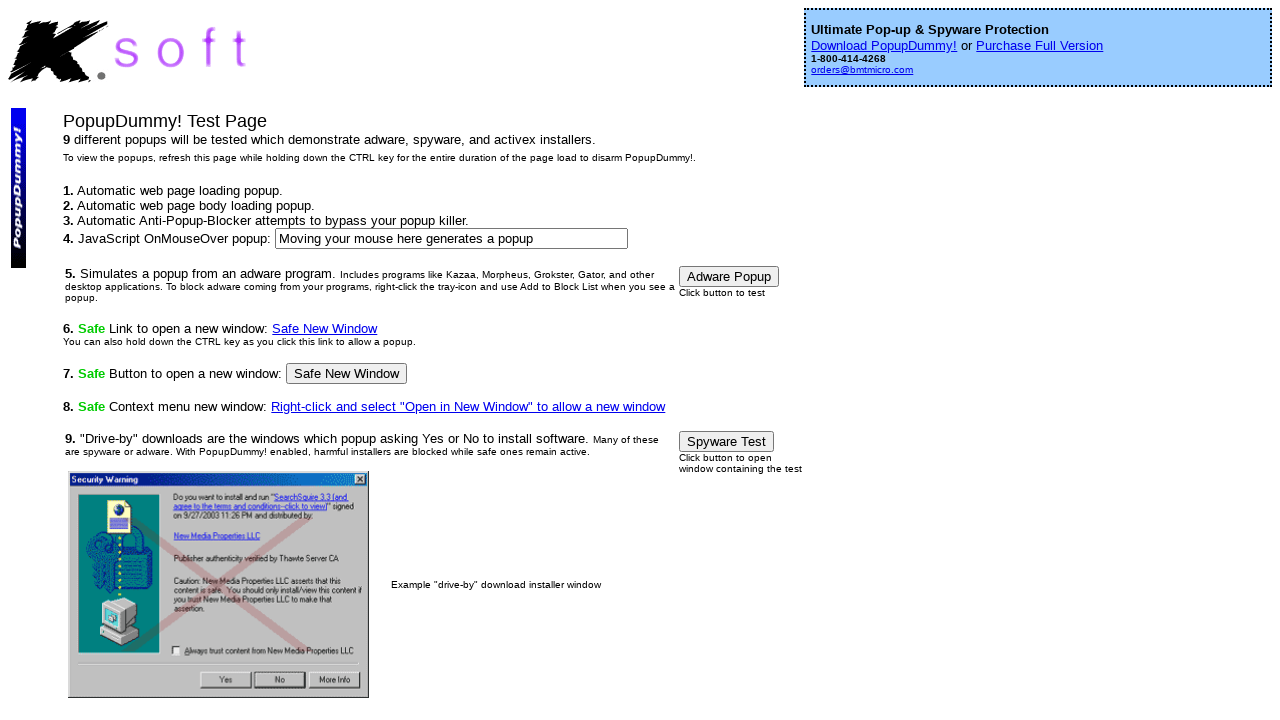

Closed popup window with URL: http://www.dummysoftware.com/screen3.html
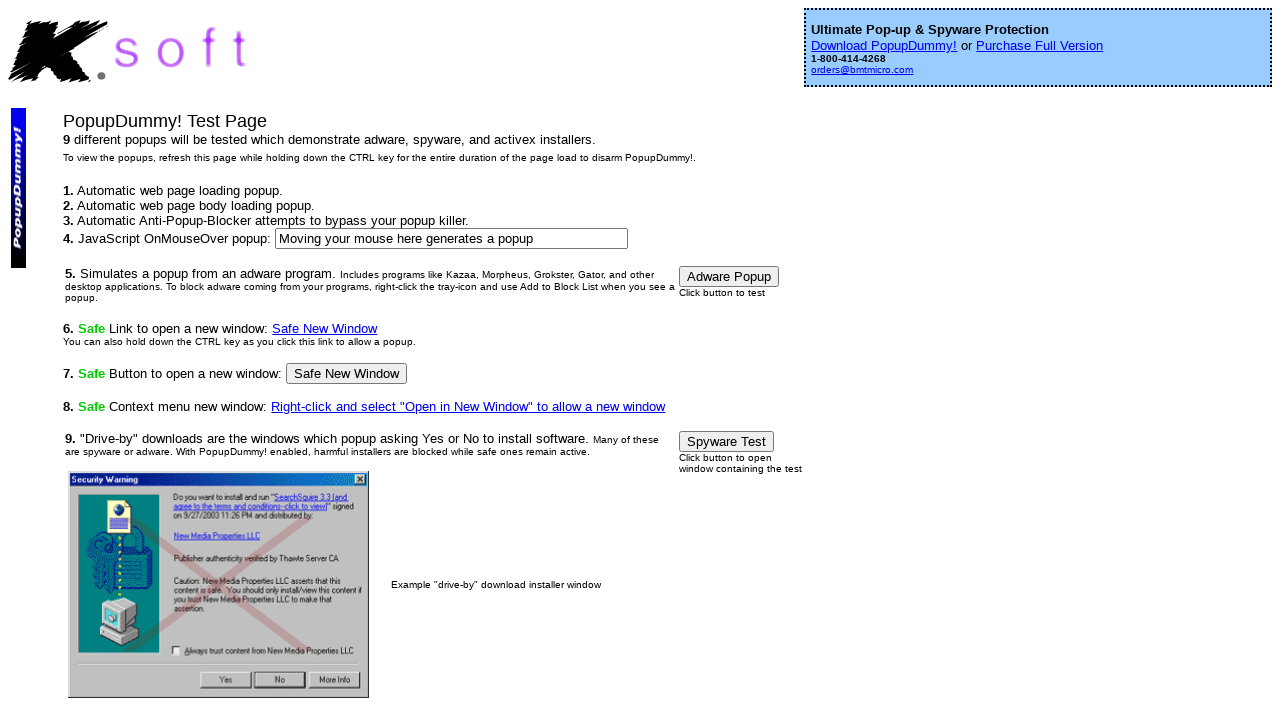

Retrieved URL from page: http://www.dummysoftware.com/screen2.html
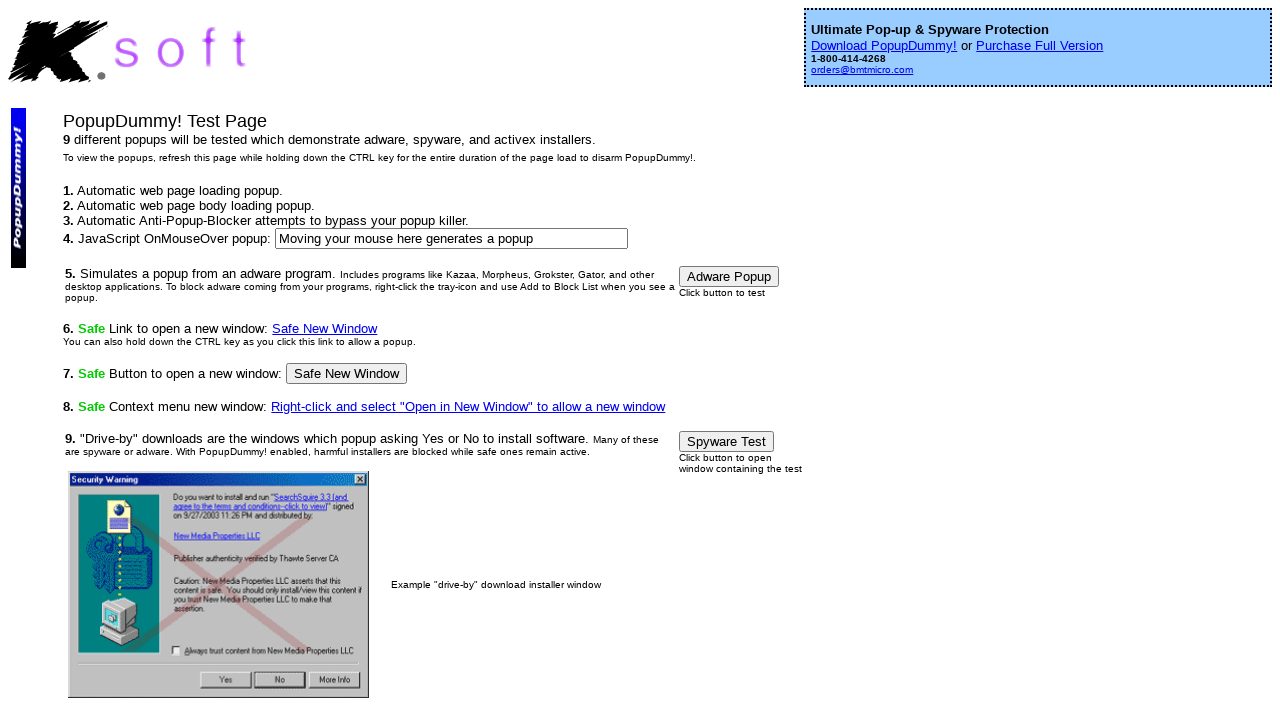

Closed popup window with URL: http://www.dummysoftware.com/screen2.html
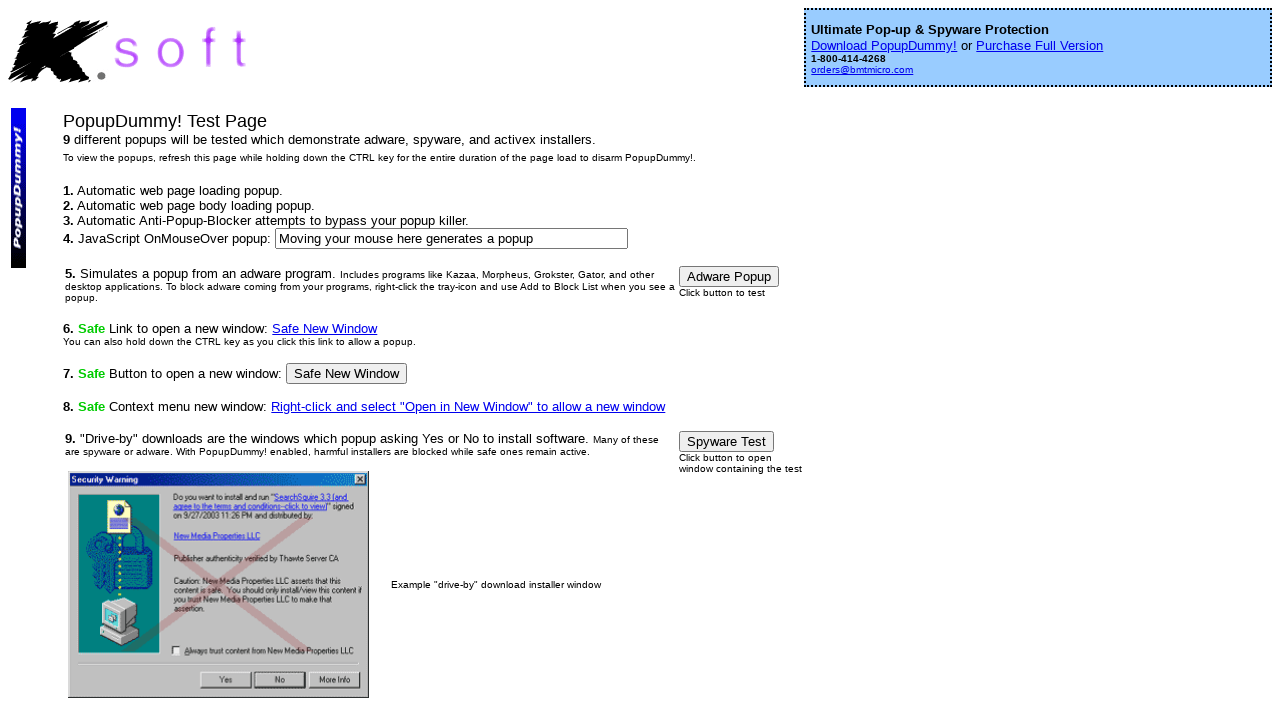

Brought main window to front
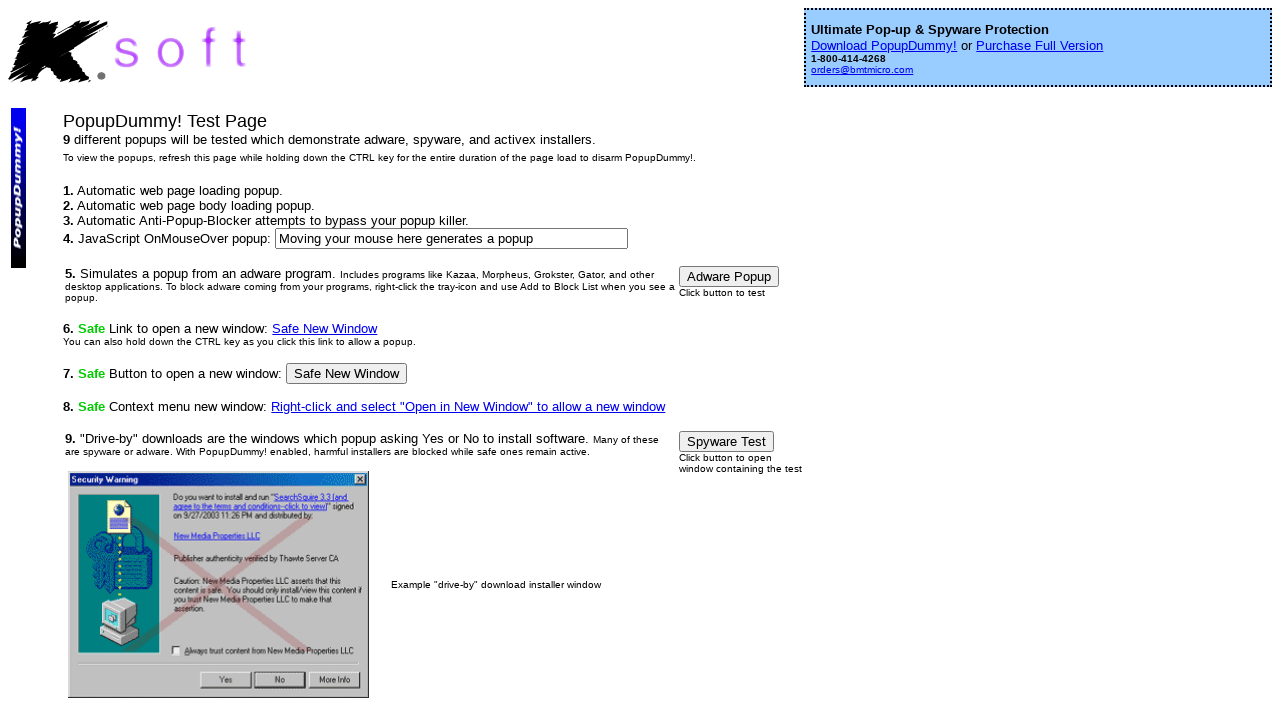

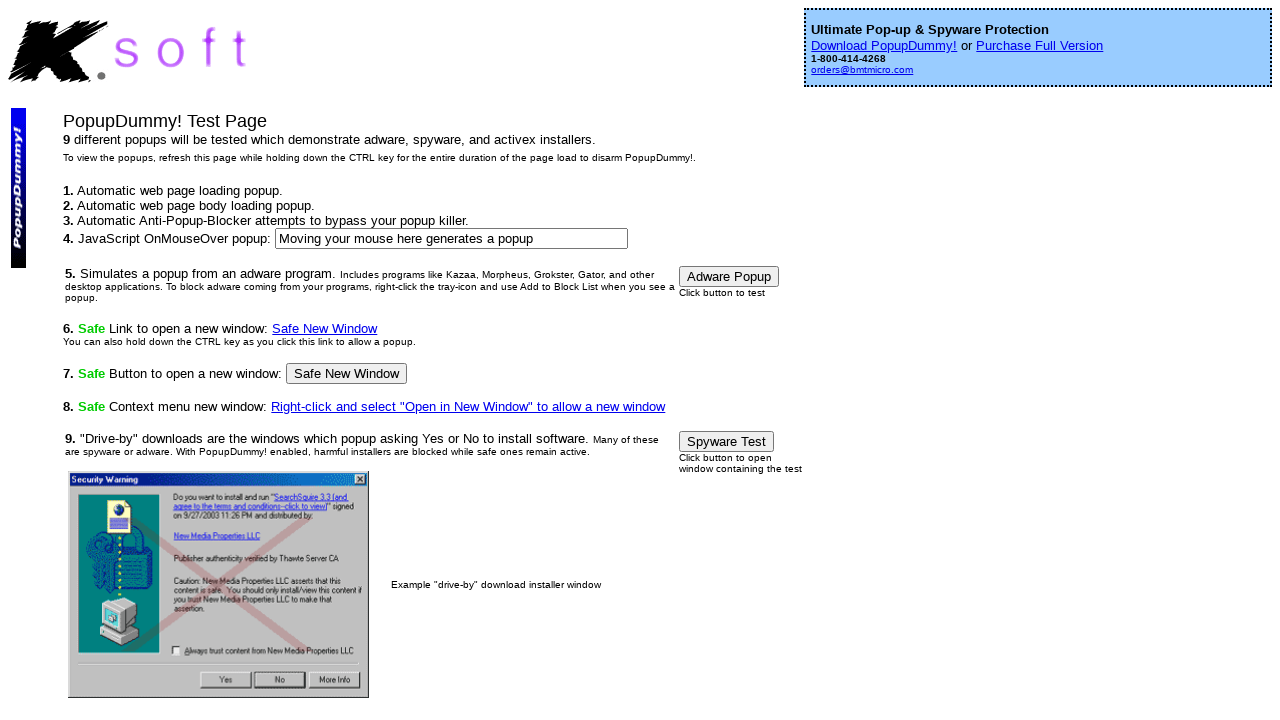